Verifies that the navigation menu contains the expected number of menu items

Starting URL: https://www.browserstack.com/

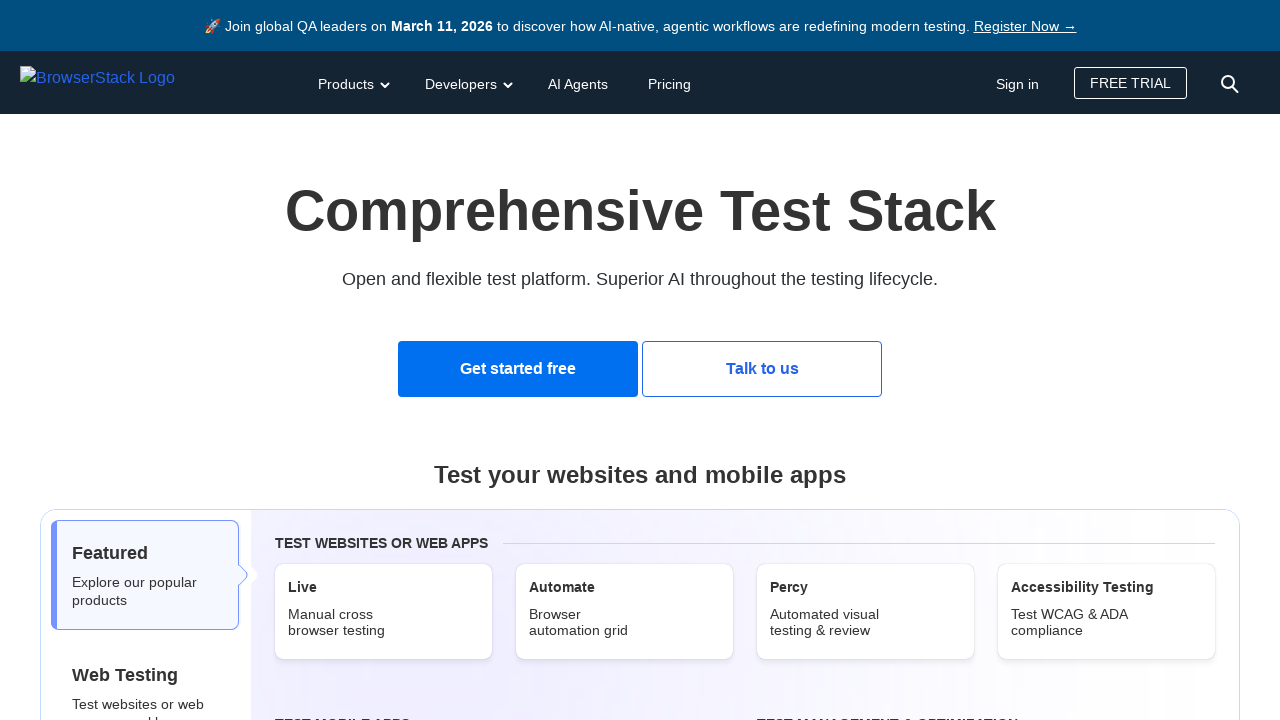

Navigated to https://www.browserstack.com/
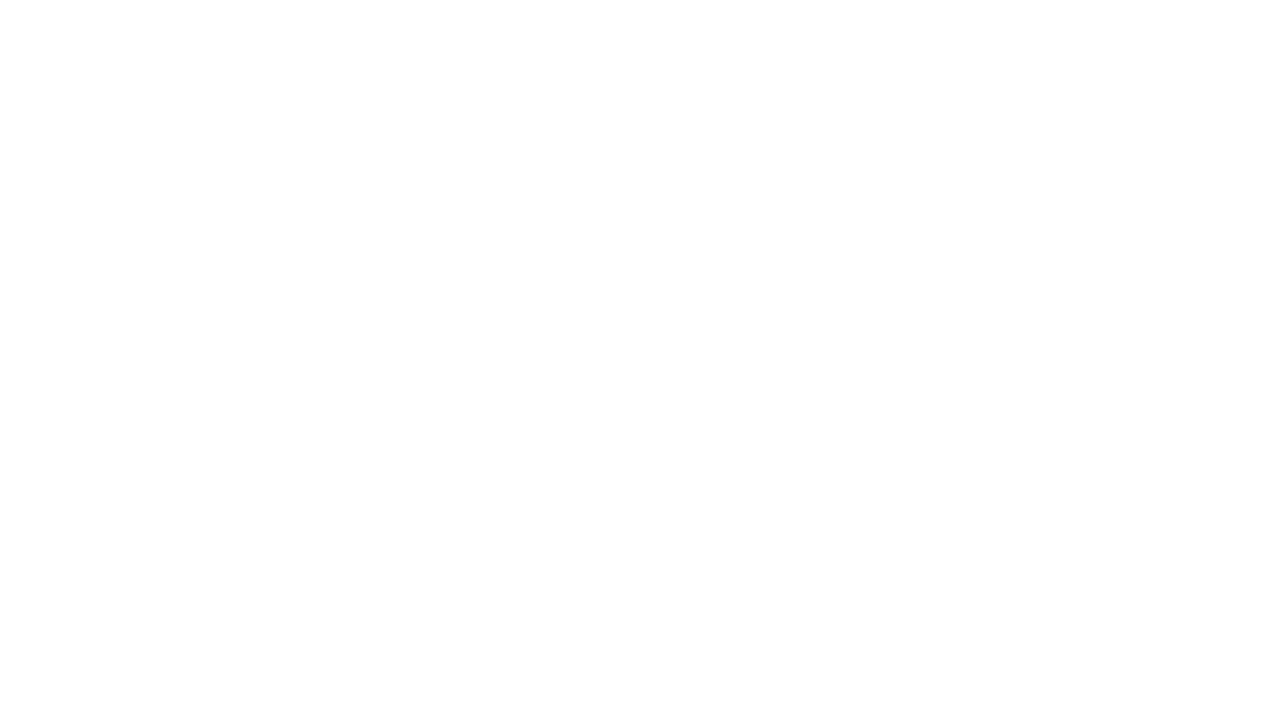

Navigation menu loaded successfully
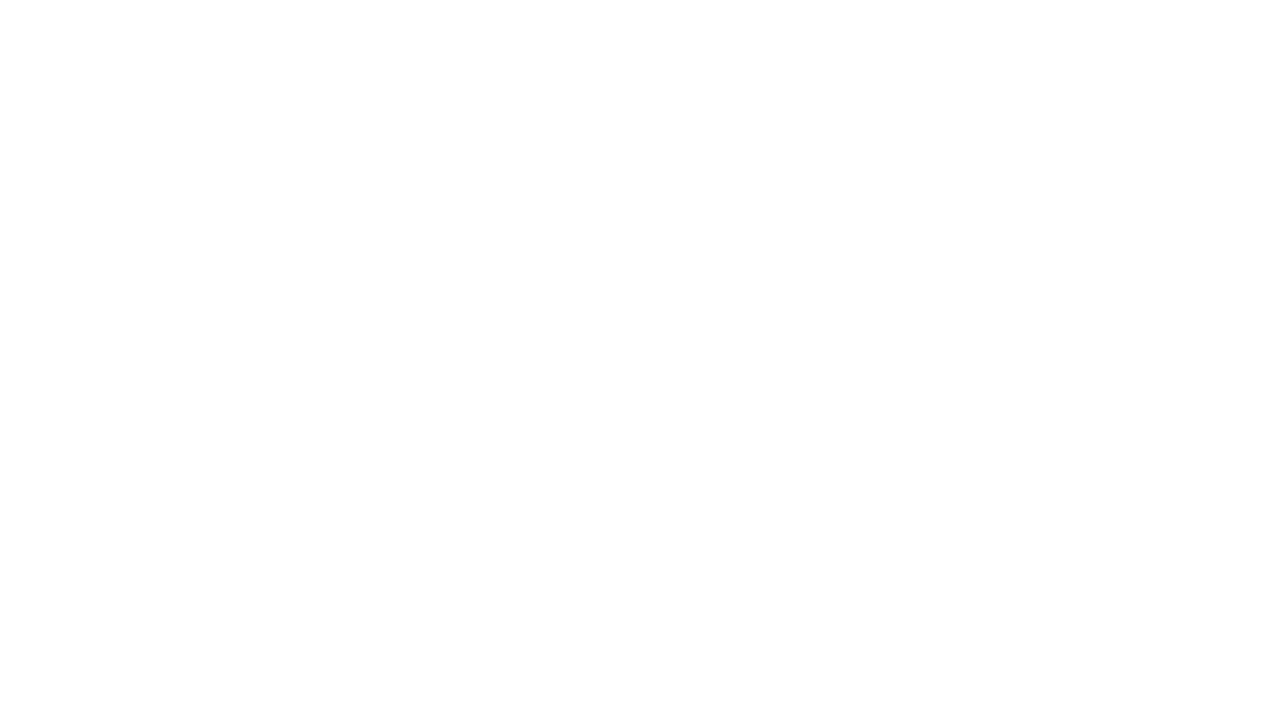

Located all navigation menu items
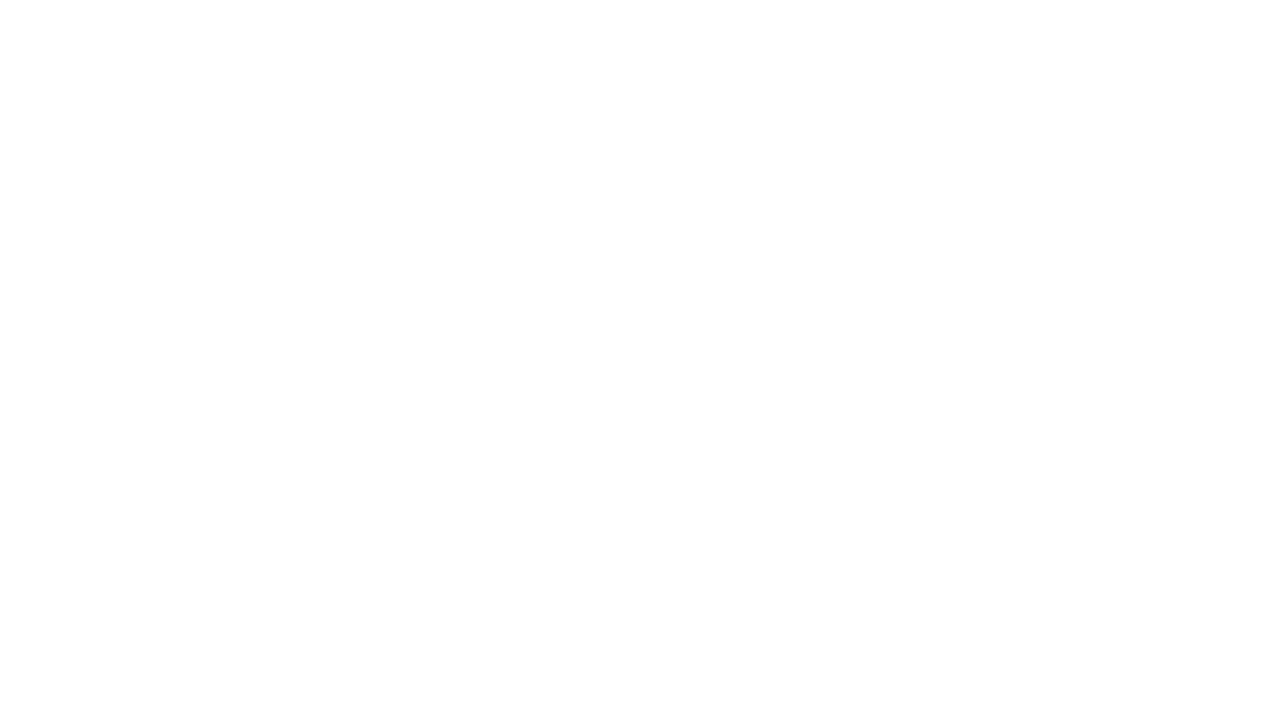

Counted 6 menu items in navigation
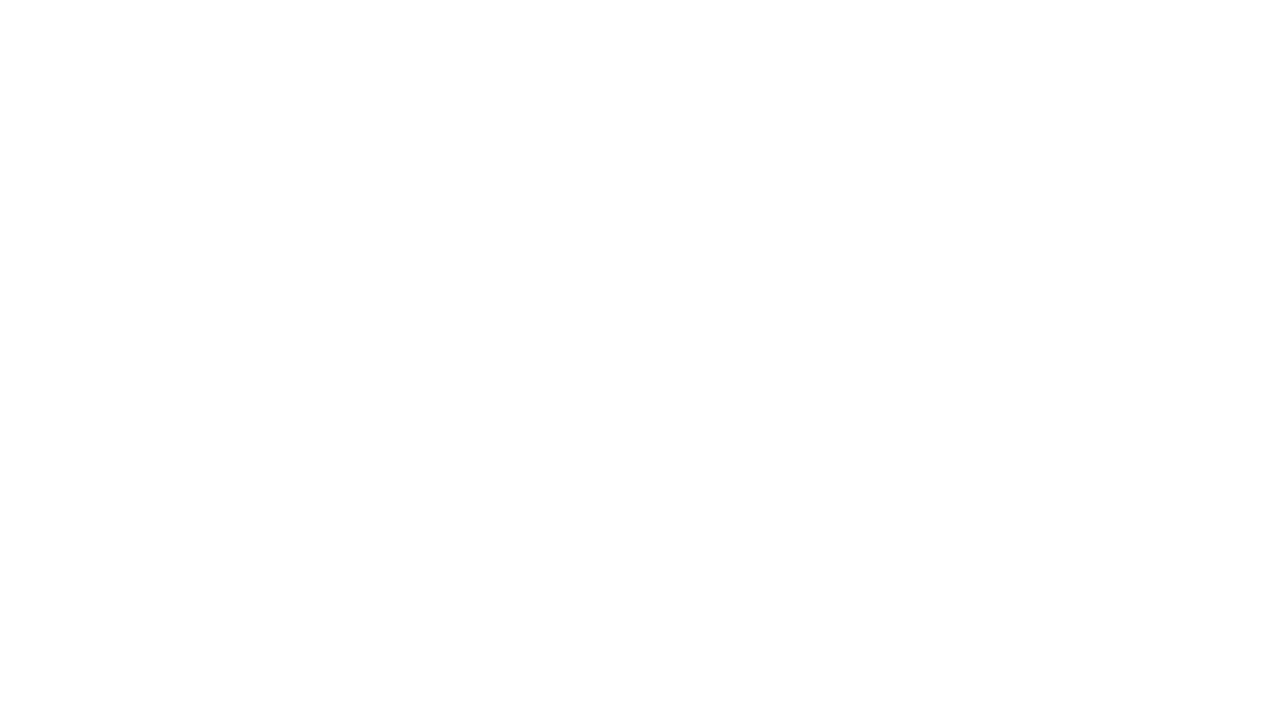

Verified that menu contains 6 items (expected >= 1)
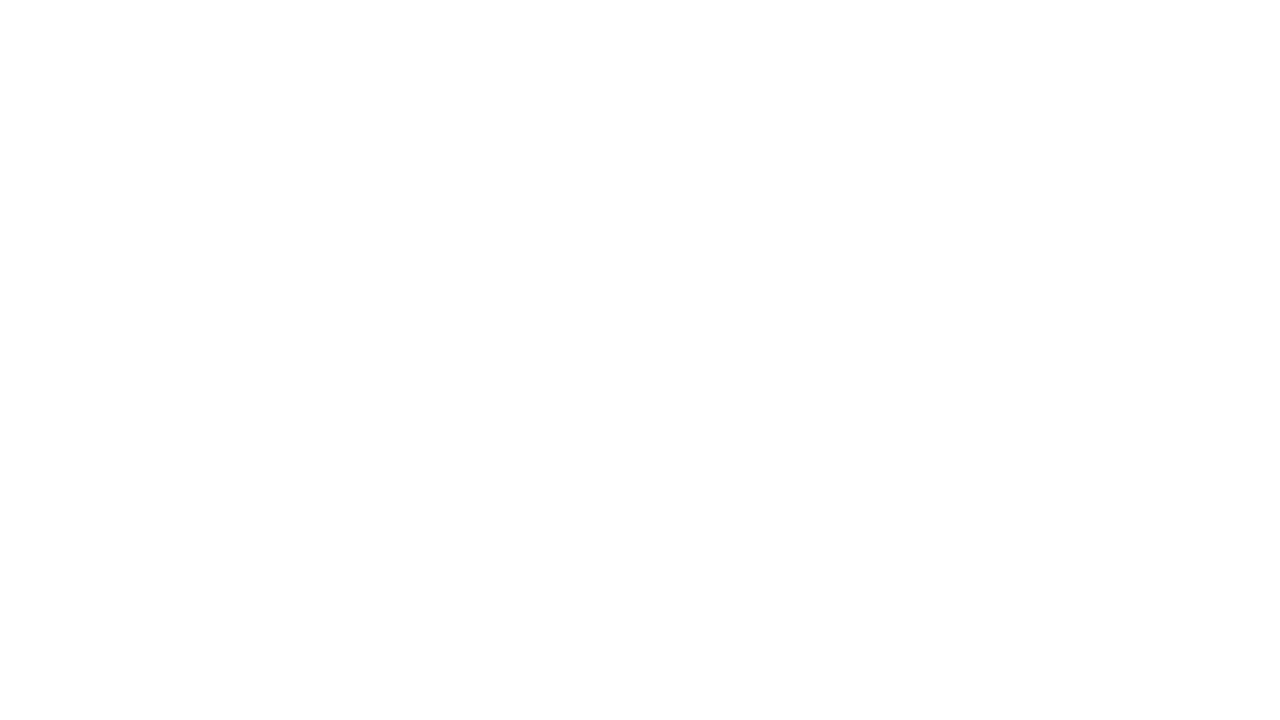

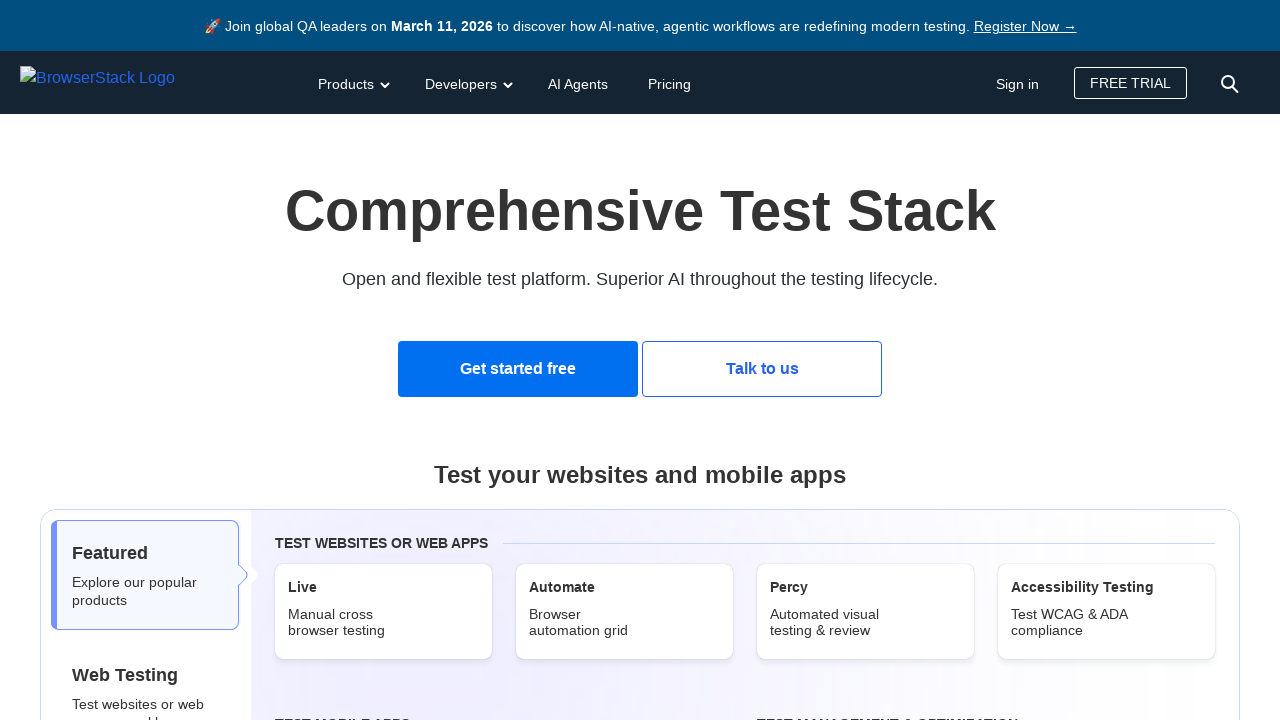